Tests the public phone directory feature by searching for business and private contacts, filling in search criteria including name, location, street, and phone number

Starting URL: https://telemach.ba/

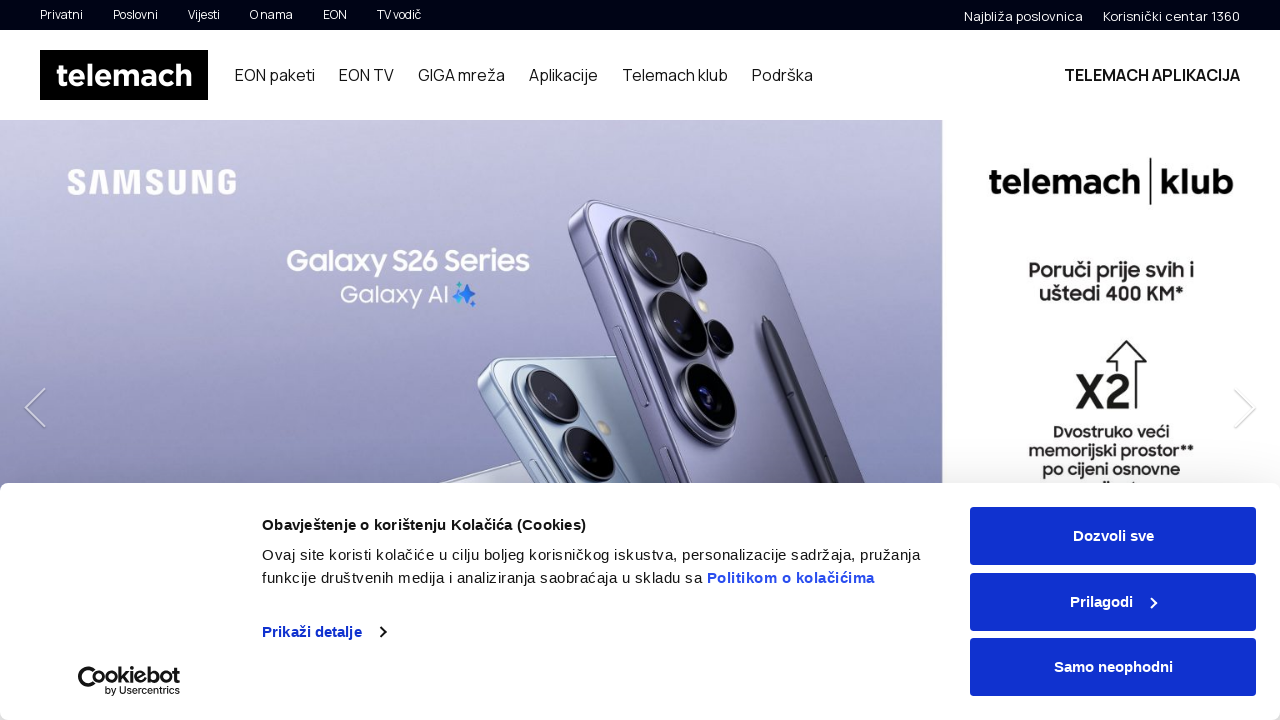

Clicked on public directory link in footer at (747, 361) on #ft-navigation > li:nth-child(4) > ul > li > a
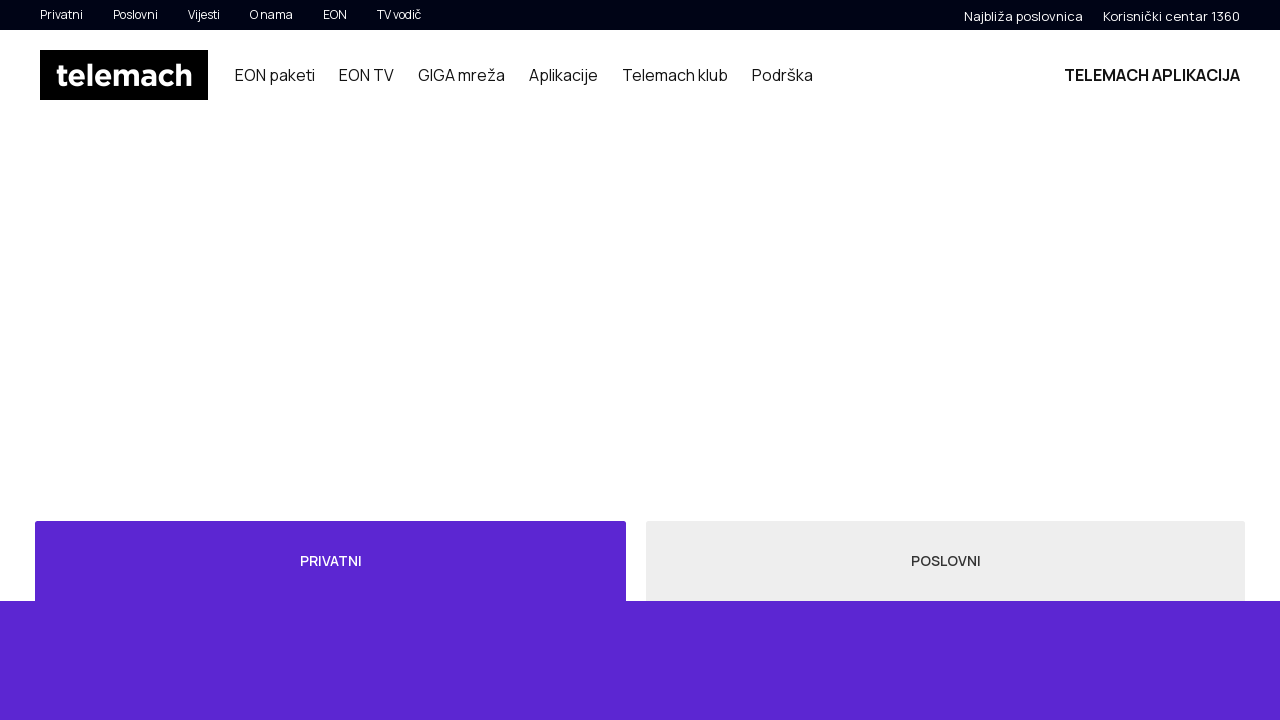

Waited for page to load
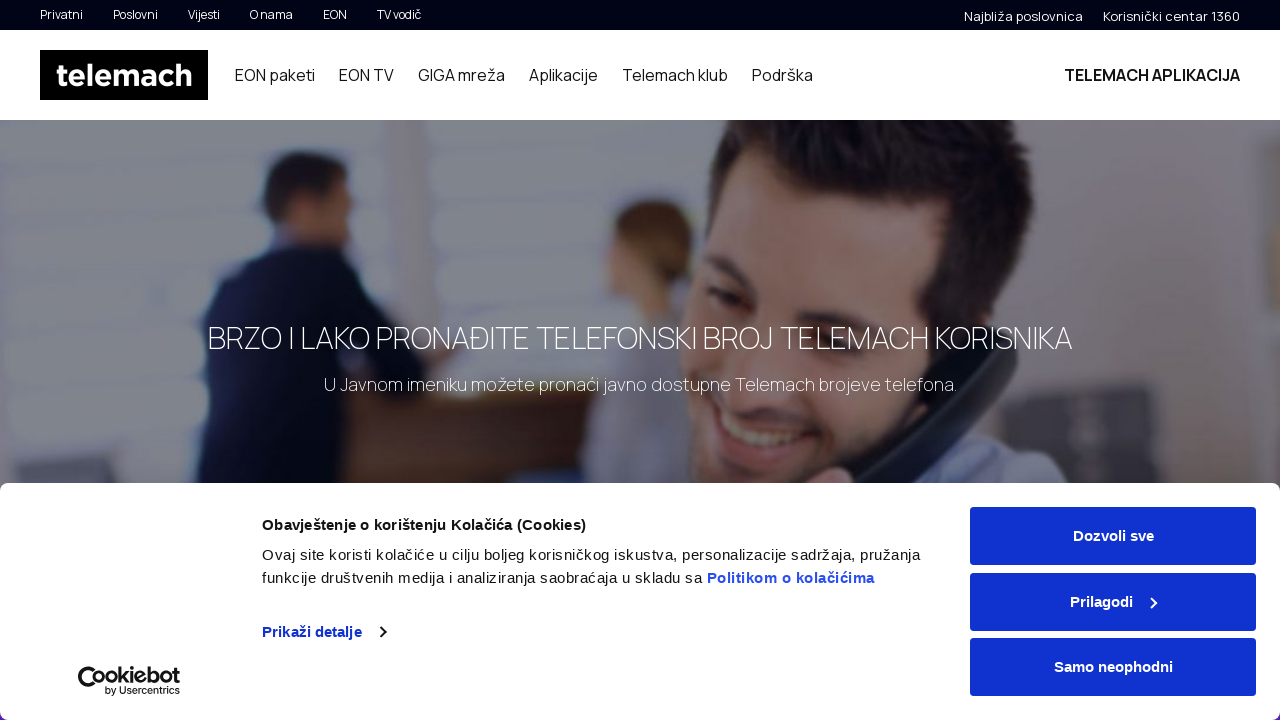

Clicked on business tab at (946, 361) on #myTab > li:nth-child(2) > a
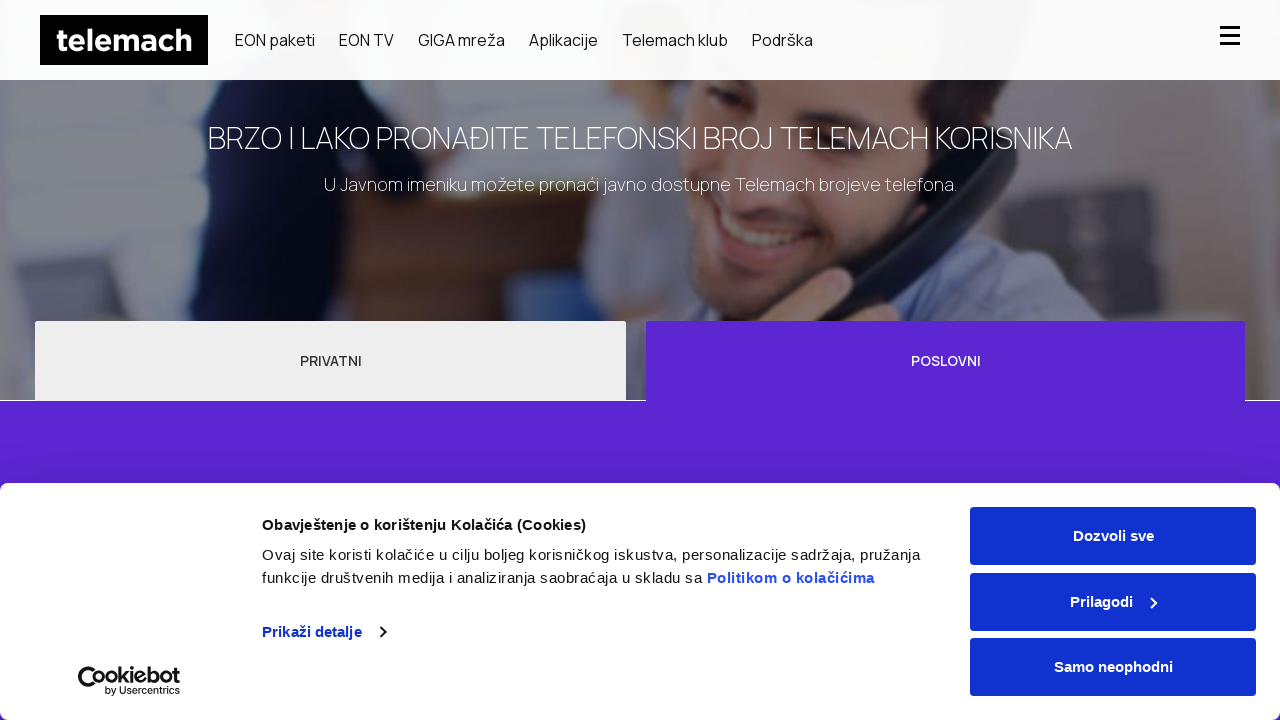

Waited for business tab to load
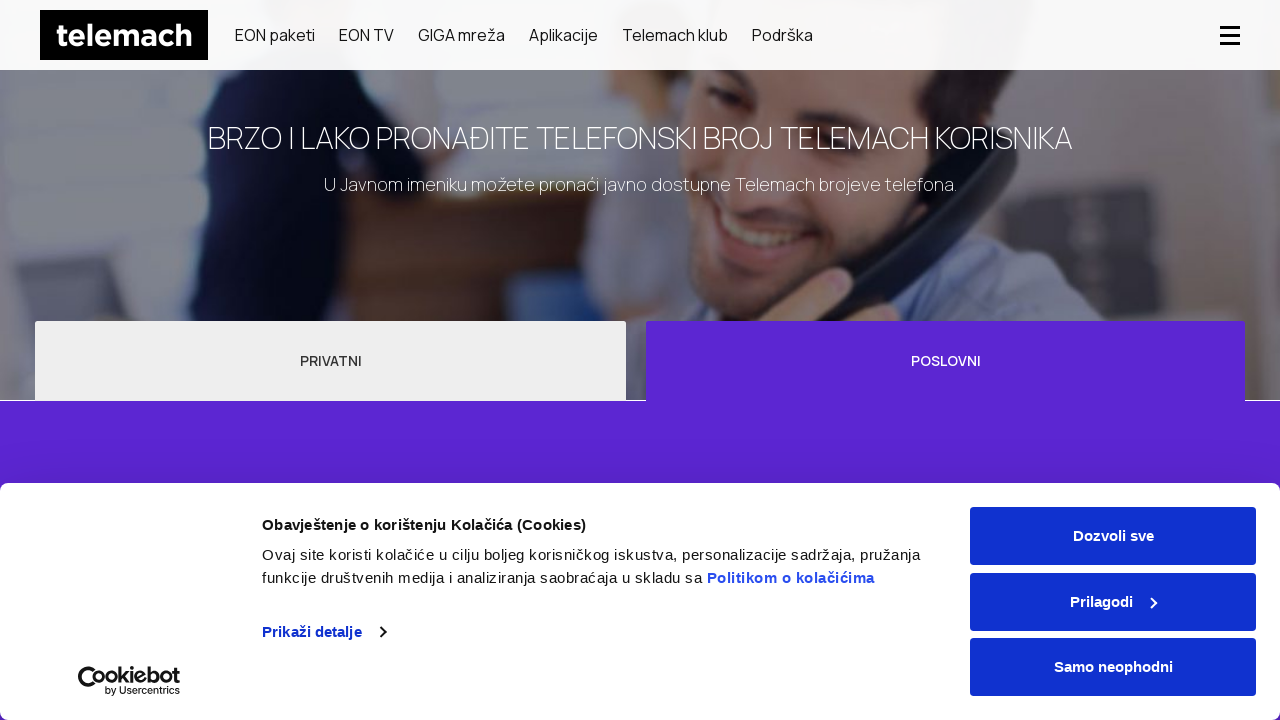

Filled business name field with 'Kompanija DOO' on #phonebook-app > div > form > div > div:nth-child(1) > input
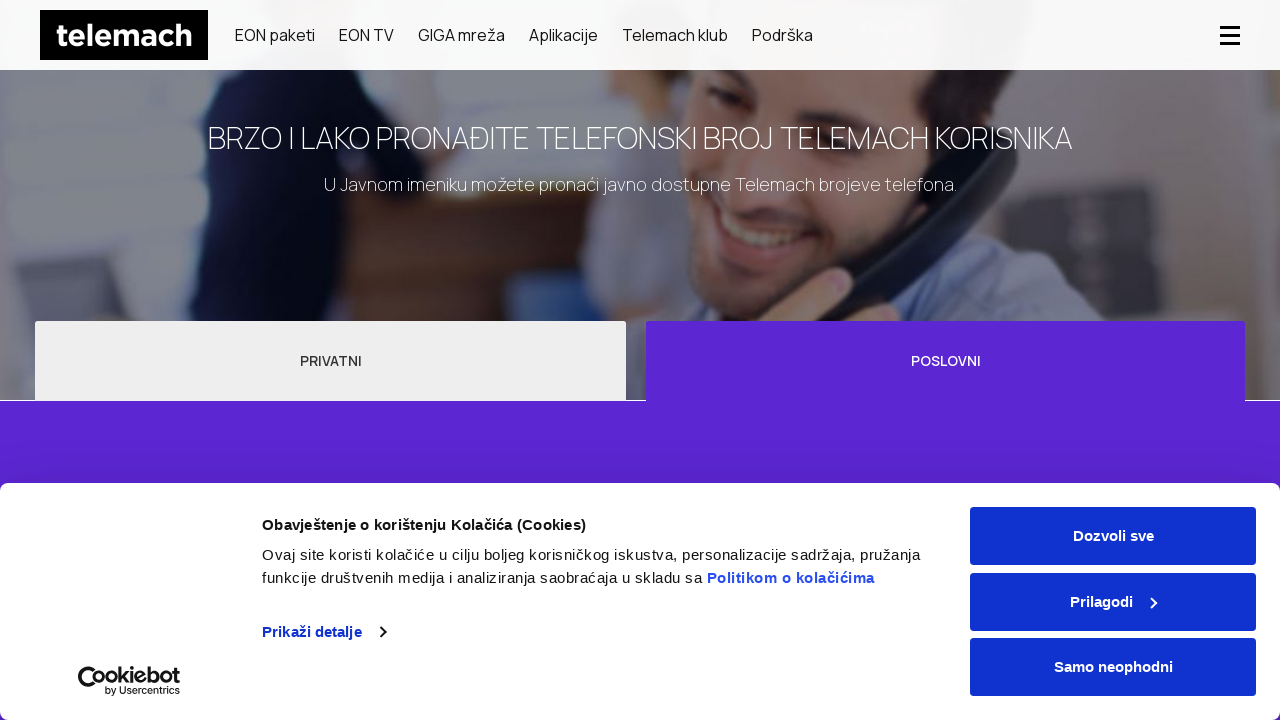

Clicked on location dropdown for business at (1053, 361) on #phonebook-app > div > form > div > div:nth-child(2) > div > div > input
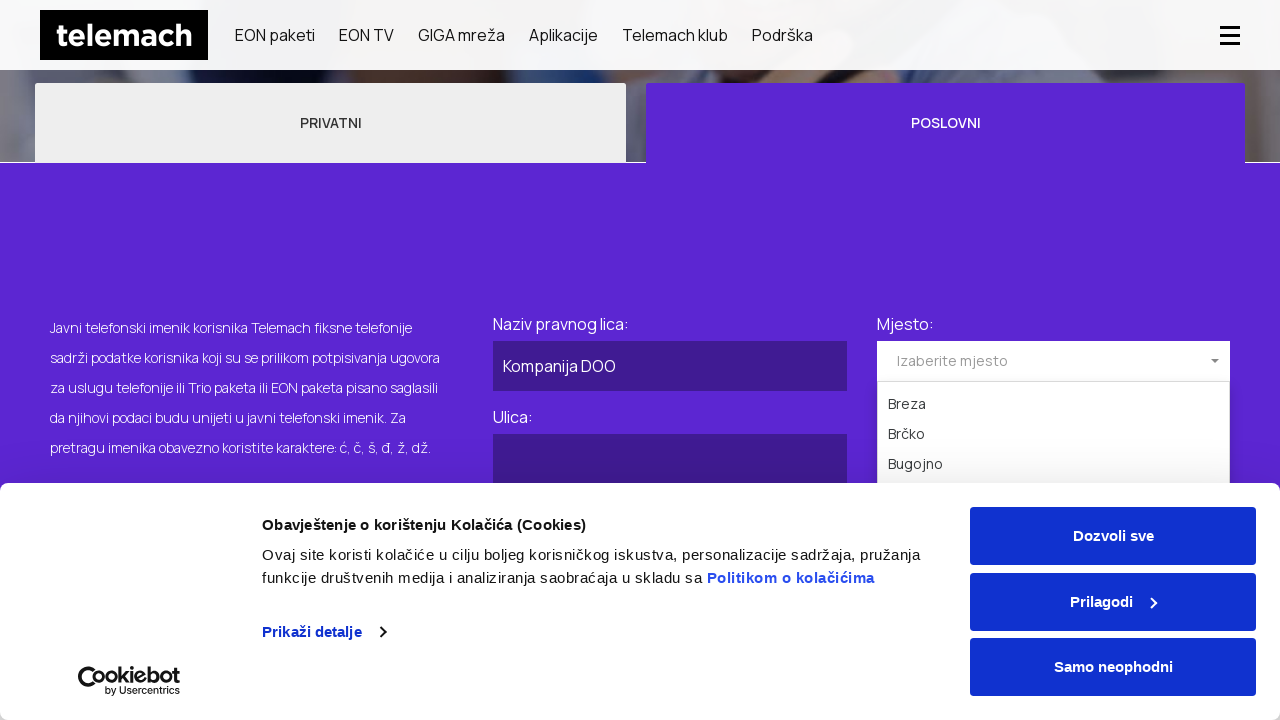

Waited for location dropdown to open
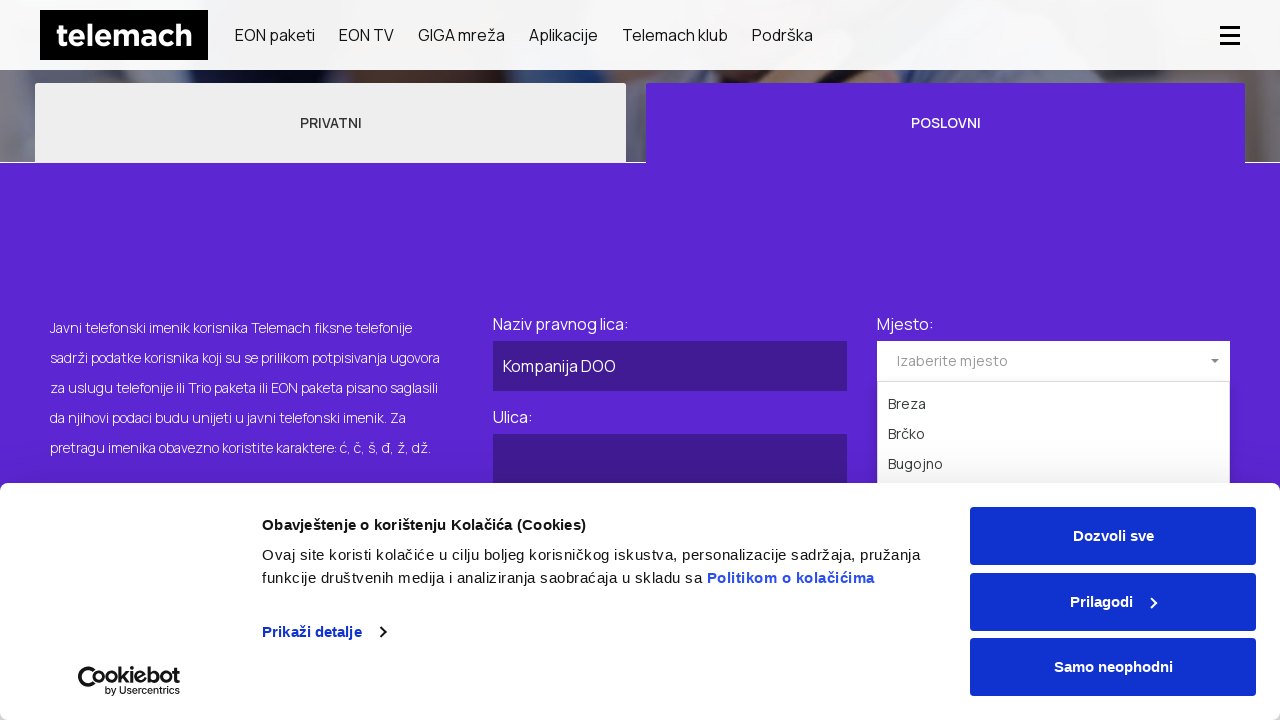

Selected Kiseljak location from dropdown at (1053, 361) on #phonebook-app > div > form > div > div:nth-child(2) > div > ul > li:nth-child(1
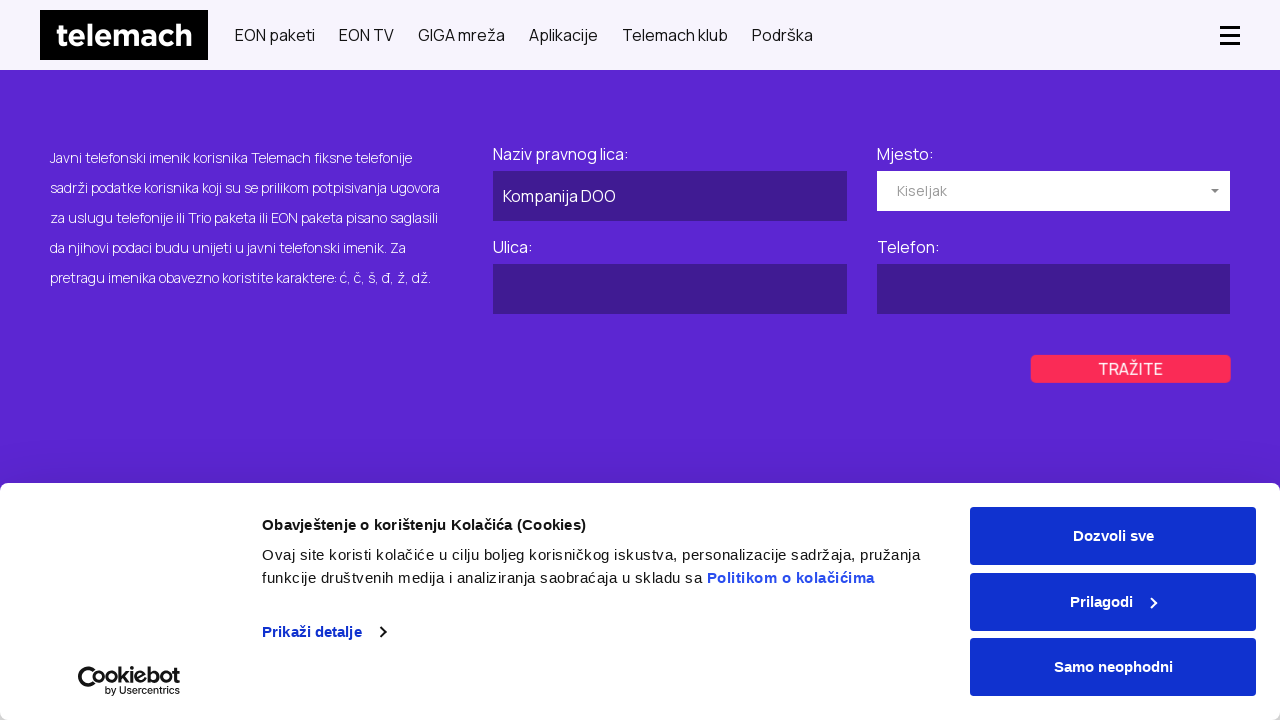

Waited for location selection to complete
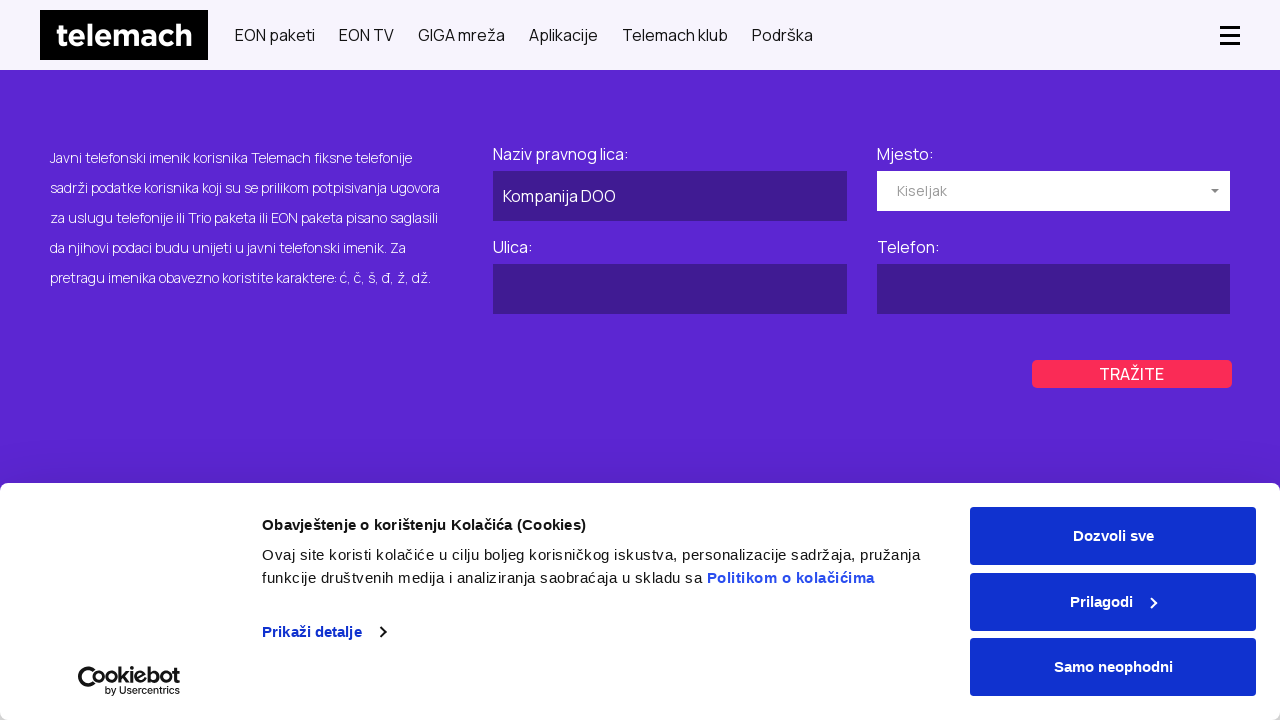

Filled street field for business with 'Industrijska Zona 10' on #phonebook-app > div > form > div > div:nth-child(3) > input
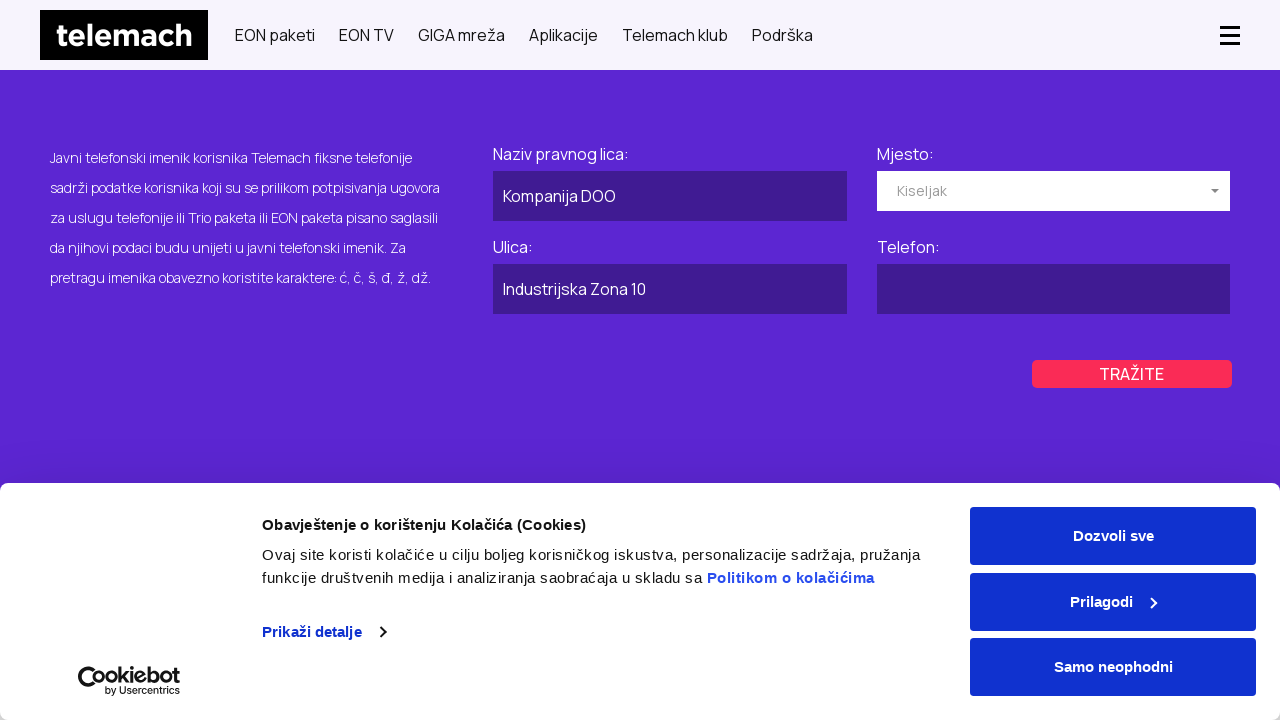

Filled phone field for business with '030 555 666' on #phonebook-app > div > form > div > div:nth-child(4) > input
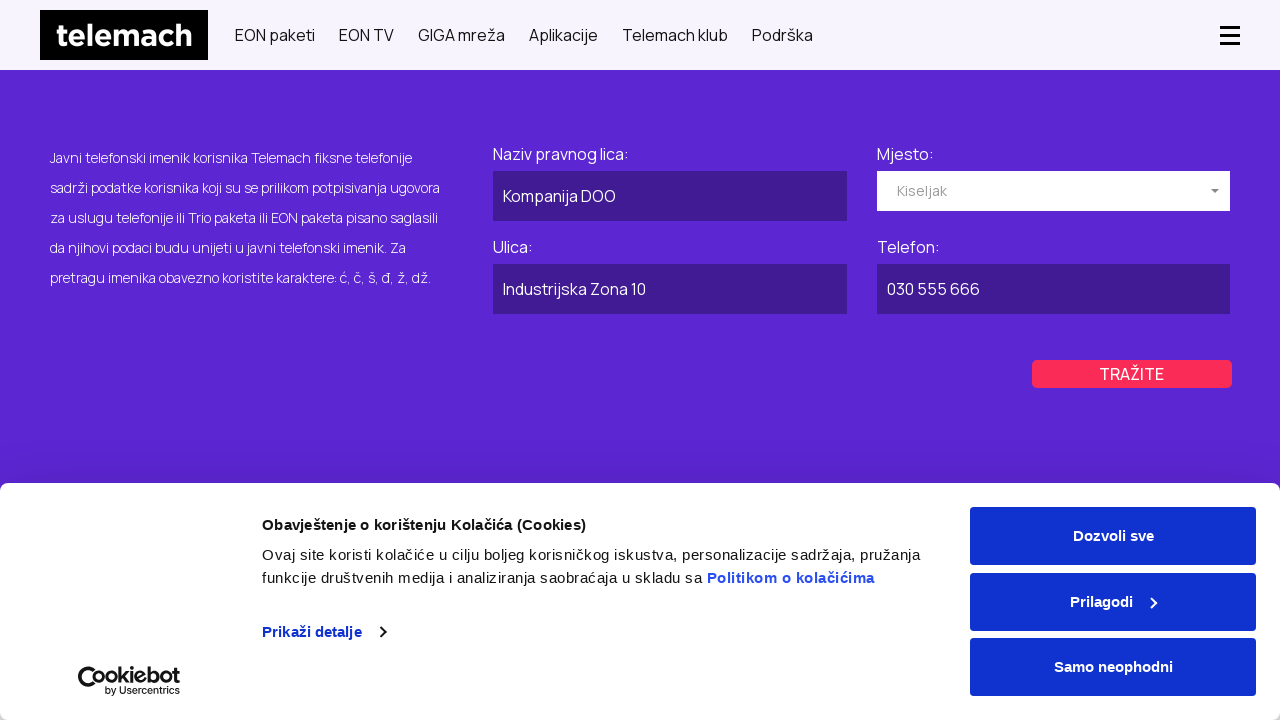

Clicked search button for business directory at (1132, 374) on #phonebook-app > div > form > div > div.field-wrapper.col-xs-12.col-sm-6.col-lg-
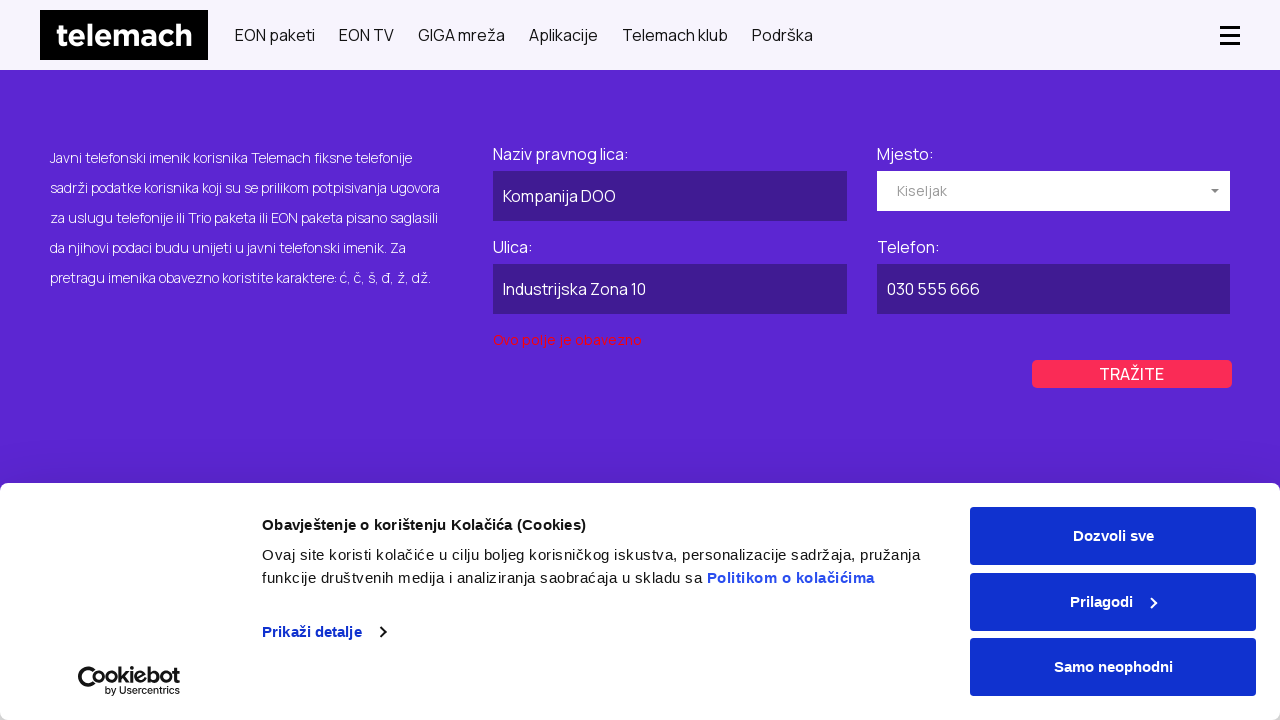

Waited for business search results to load
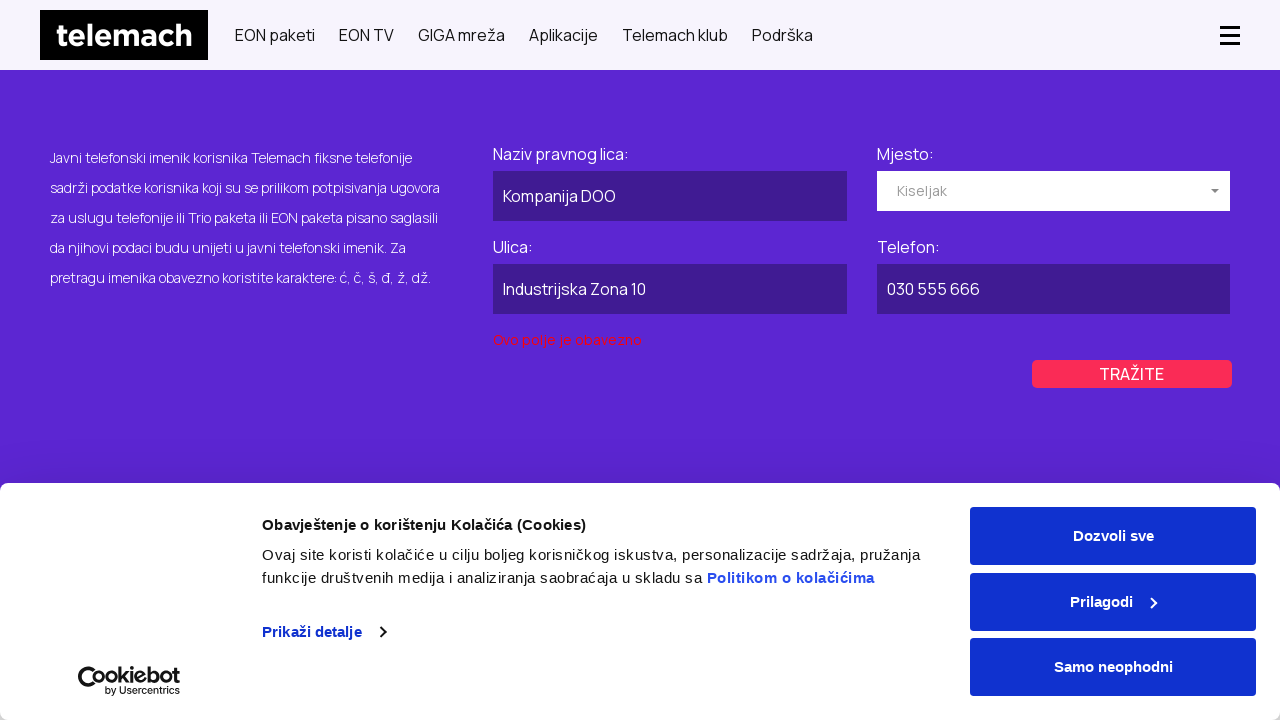

Clicked on private contacts tab at (330, 361) on #myTab > li:nth-child(1) > a
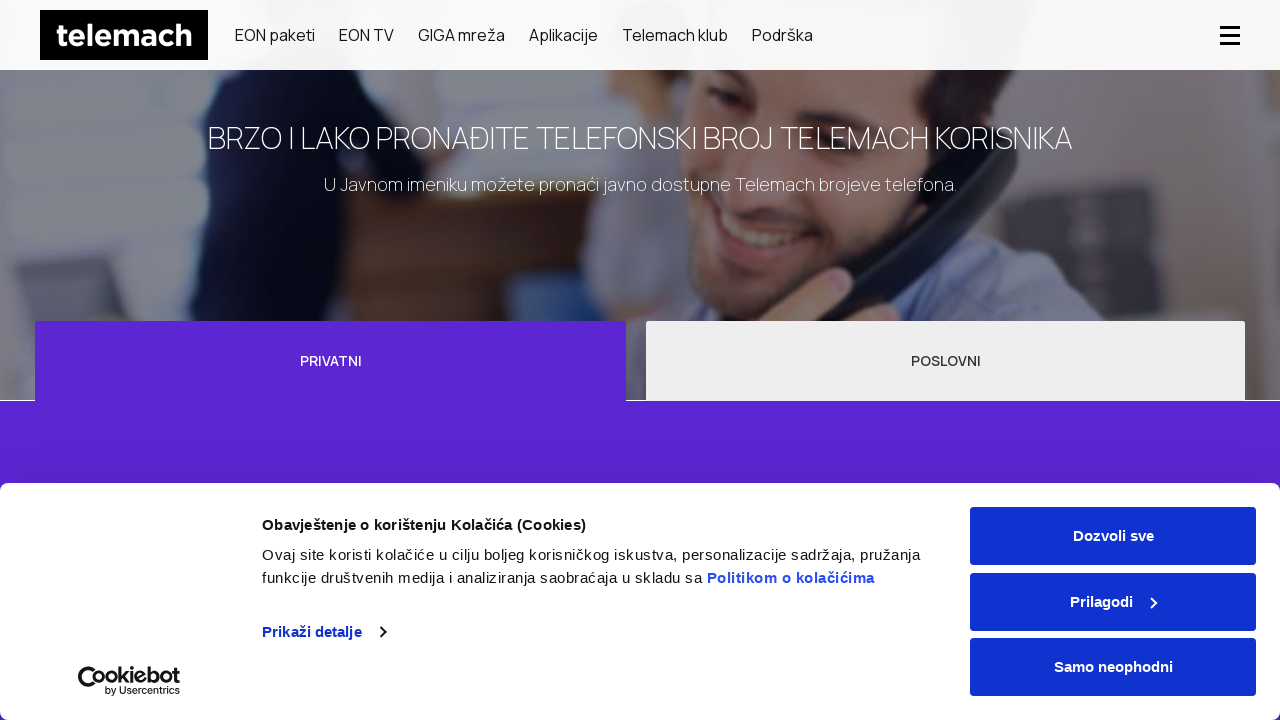

Waited for private tab to load
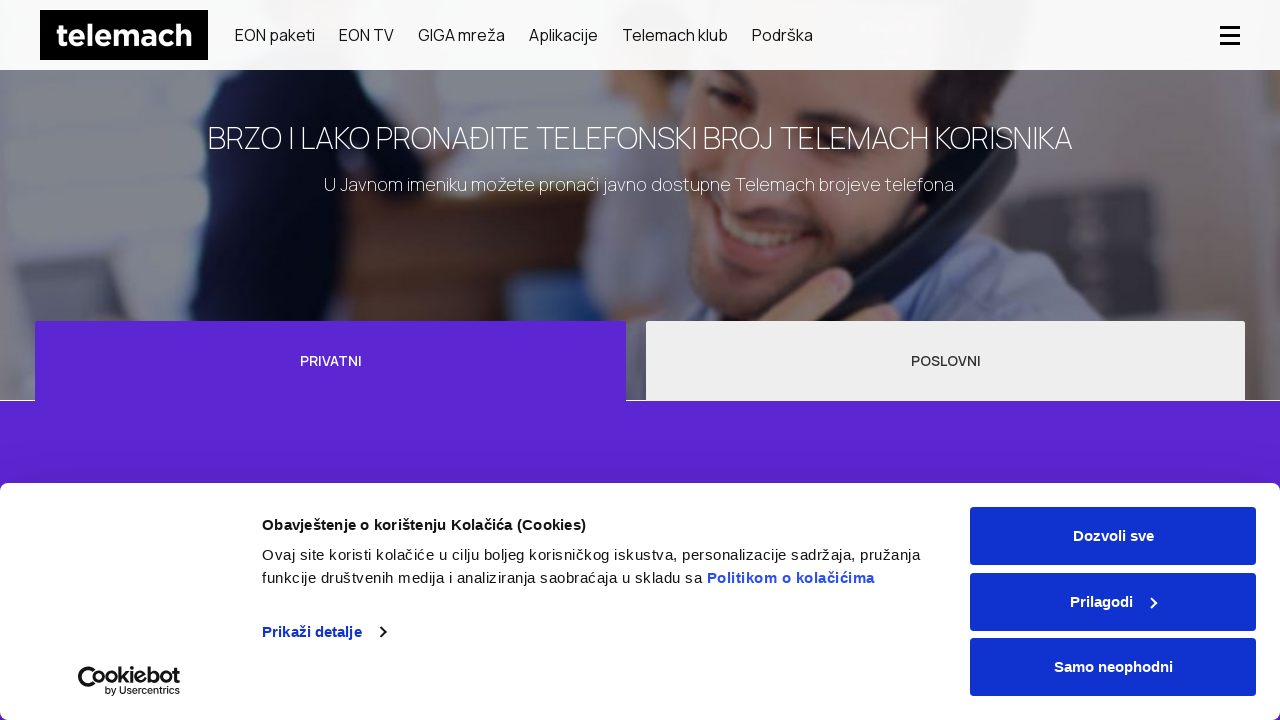

Filled first name field with 'Mirza' on #phonebook-private-app > div > form > div > div:nth-child(1) > input
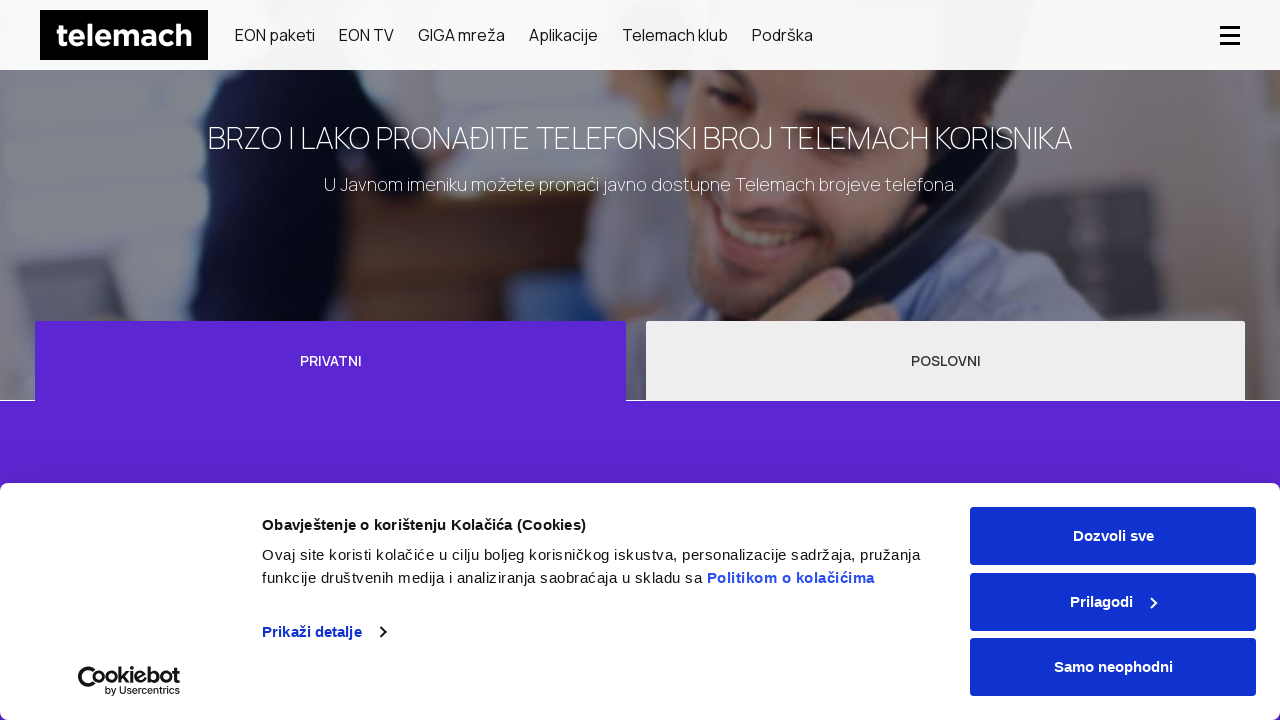

Filled last name field with 'Hadzic' on #phonebook-private-app > div > form > div > div:nth-child(2) > input
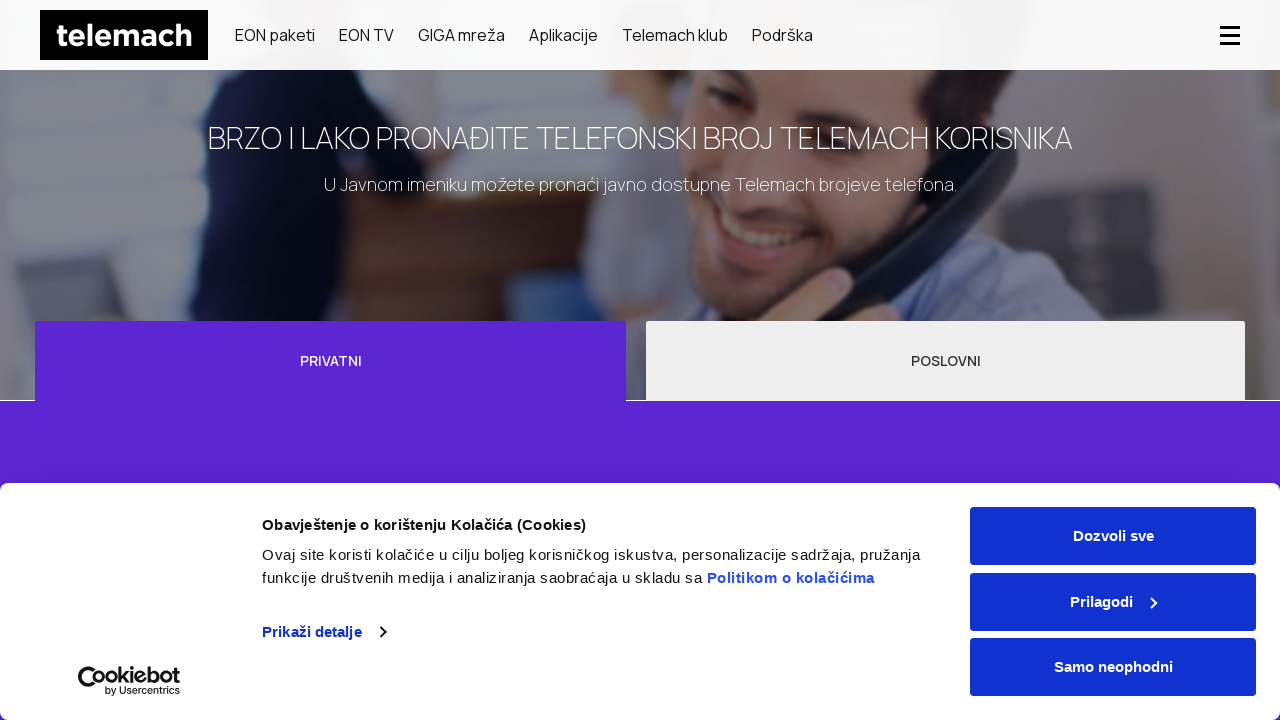

Clicked on location dropdown for private contacts at (670, 360) on #phonebook-private-app > div > form > div > div:nth-child(3) > div > div > input
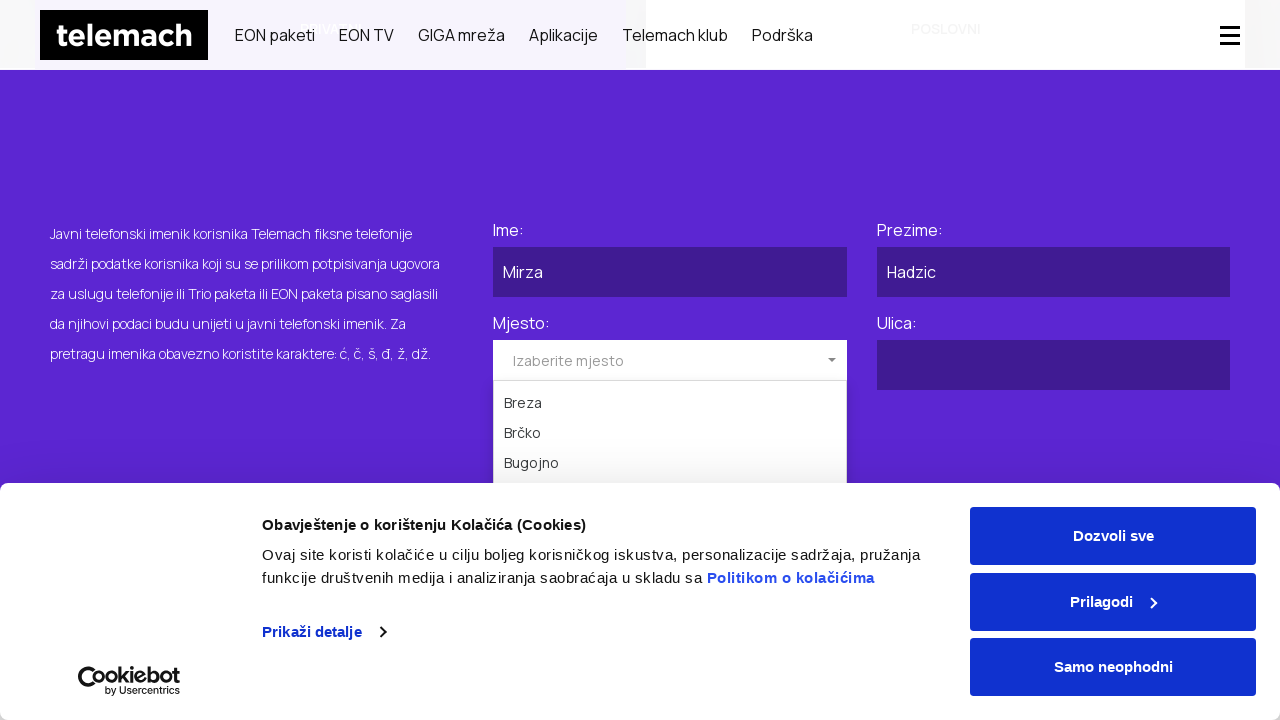

Waited for location dropdown to open
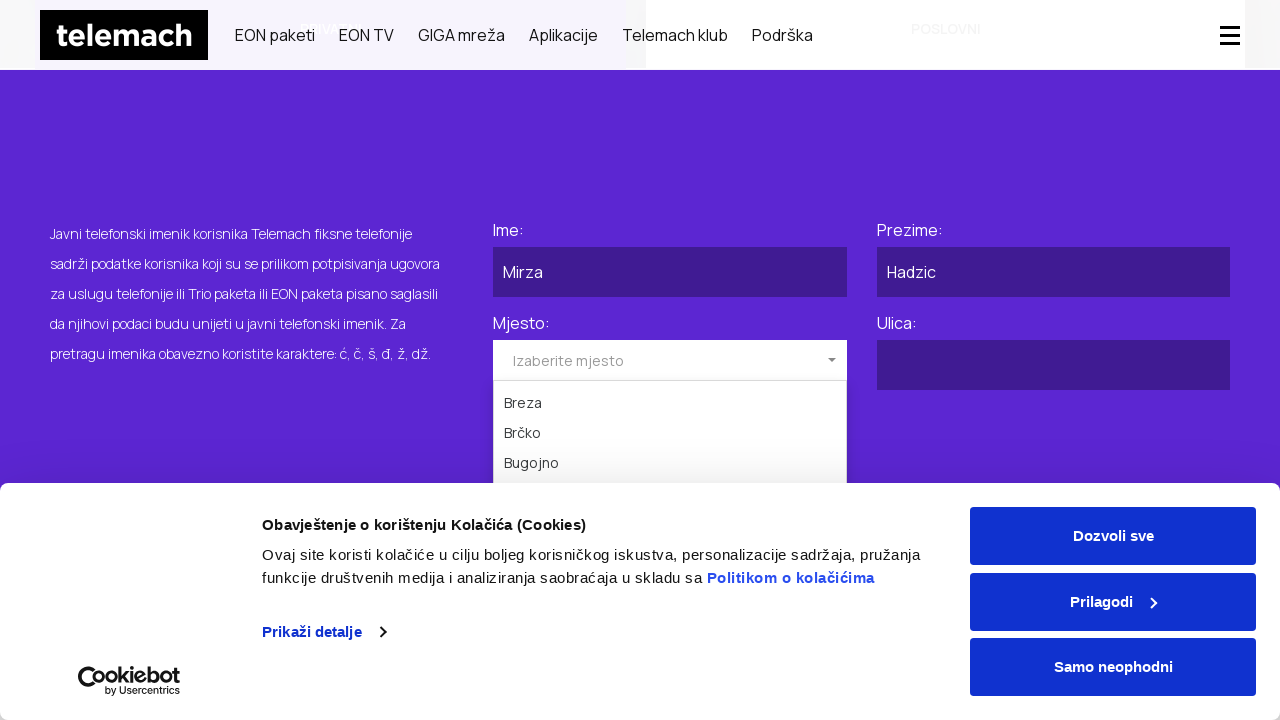

Selected Capljina location from dropdown at (670, 360) on #phonebook-private-app > div > form > div > div:nth-child(3) > div > ul > li:nth
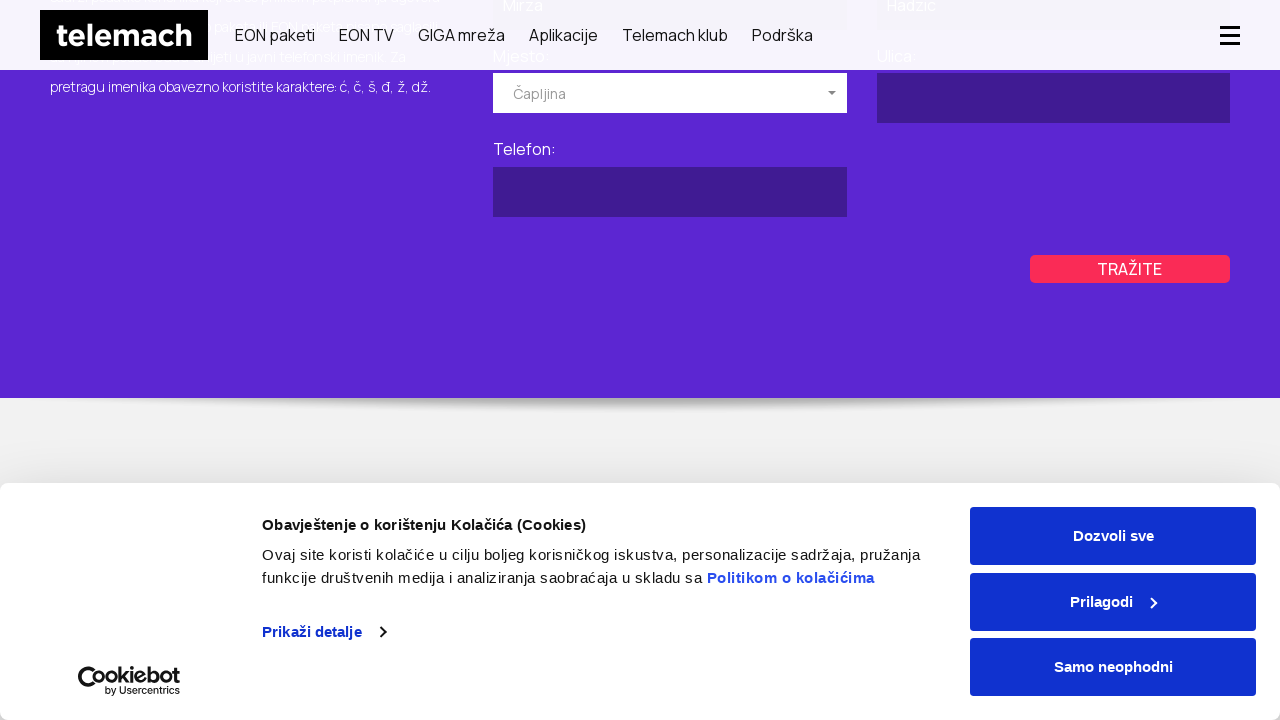

Waited for location selection to complete
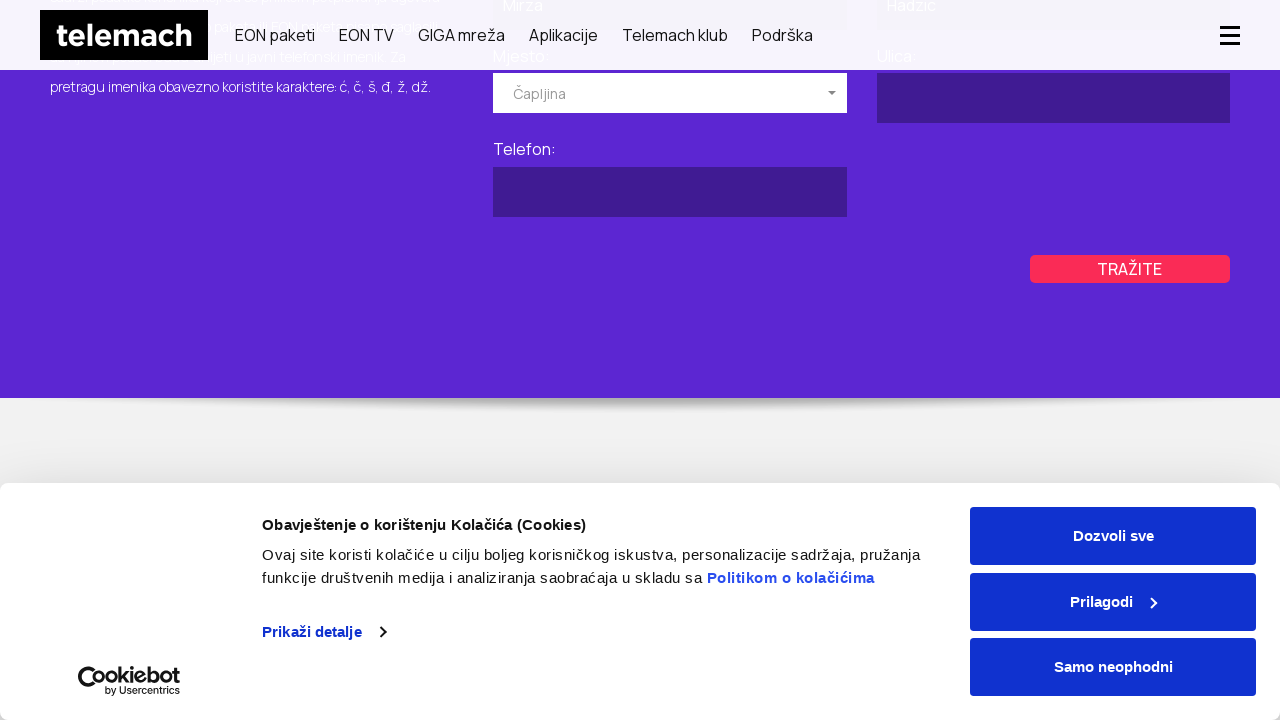

Filled street field for private contacts with 'Bosanska 15' on #phonebook-private-app > div > form > div > div:nth-child(4) > input
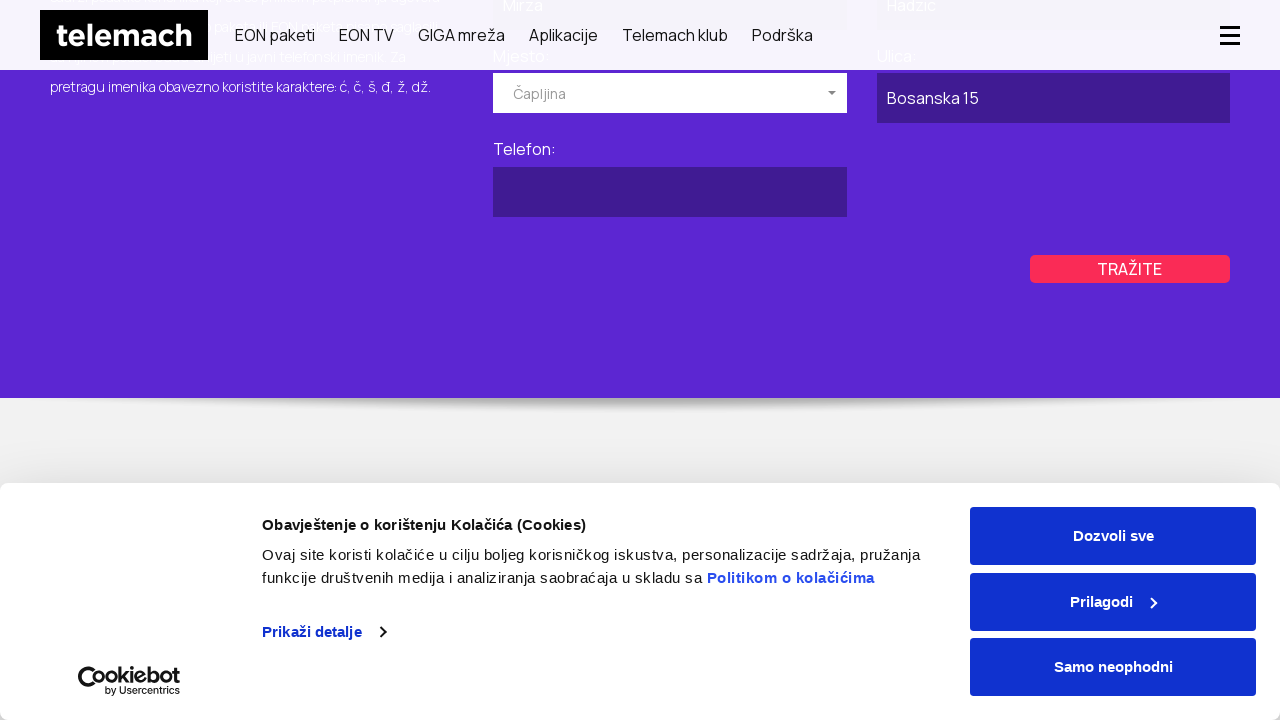

Filled phone field for private contacts with '036 444 555' on #phonebook-private-app > div > form > div > div:nth-child(5) > input
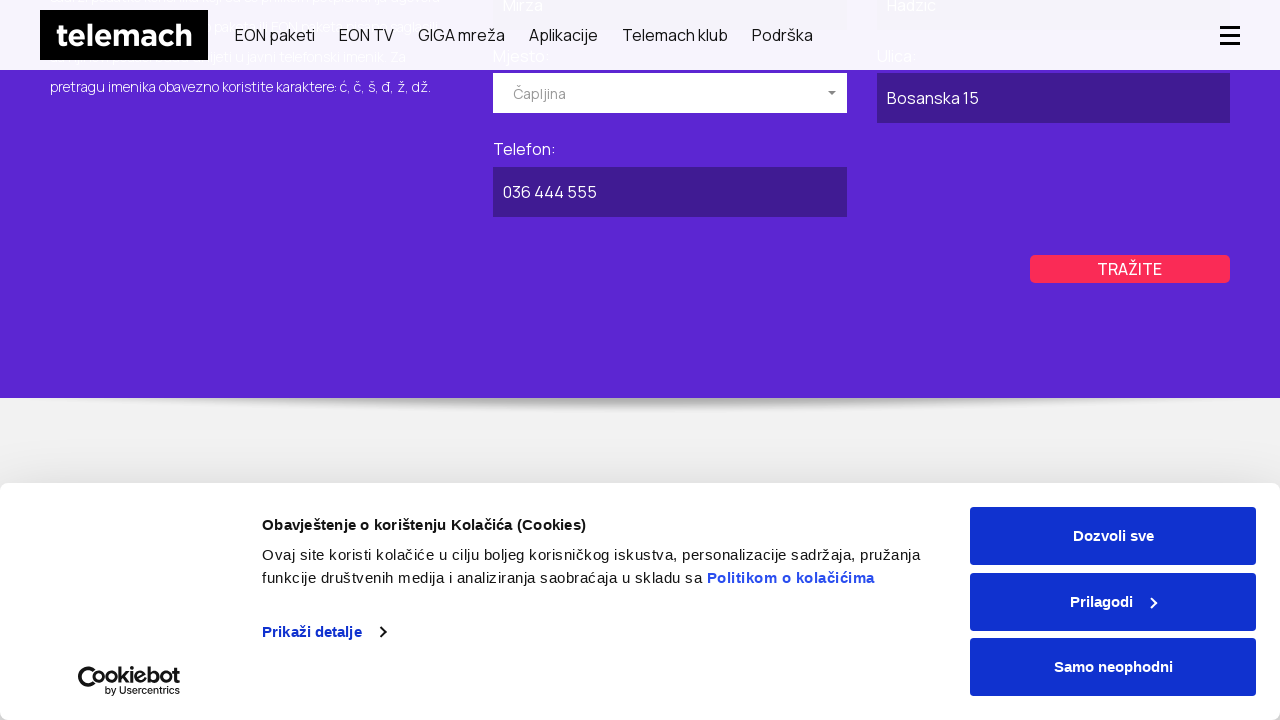

Clicked search button for private contacts directory at (1130, 269) on #phonebook-private-app > div > form > div > div.field-wrapper.col-xs-12.col-sm-o
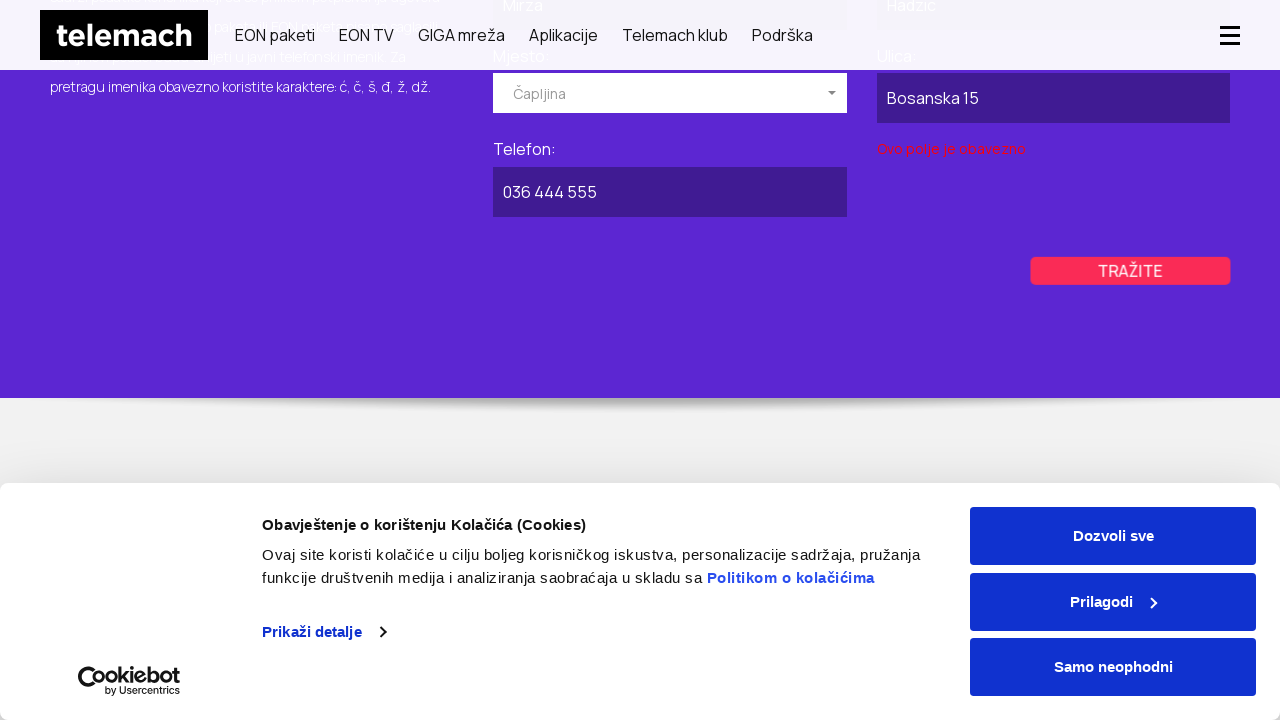

Waited for private contacts search results to load
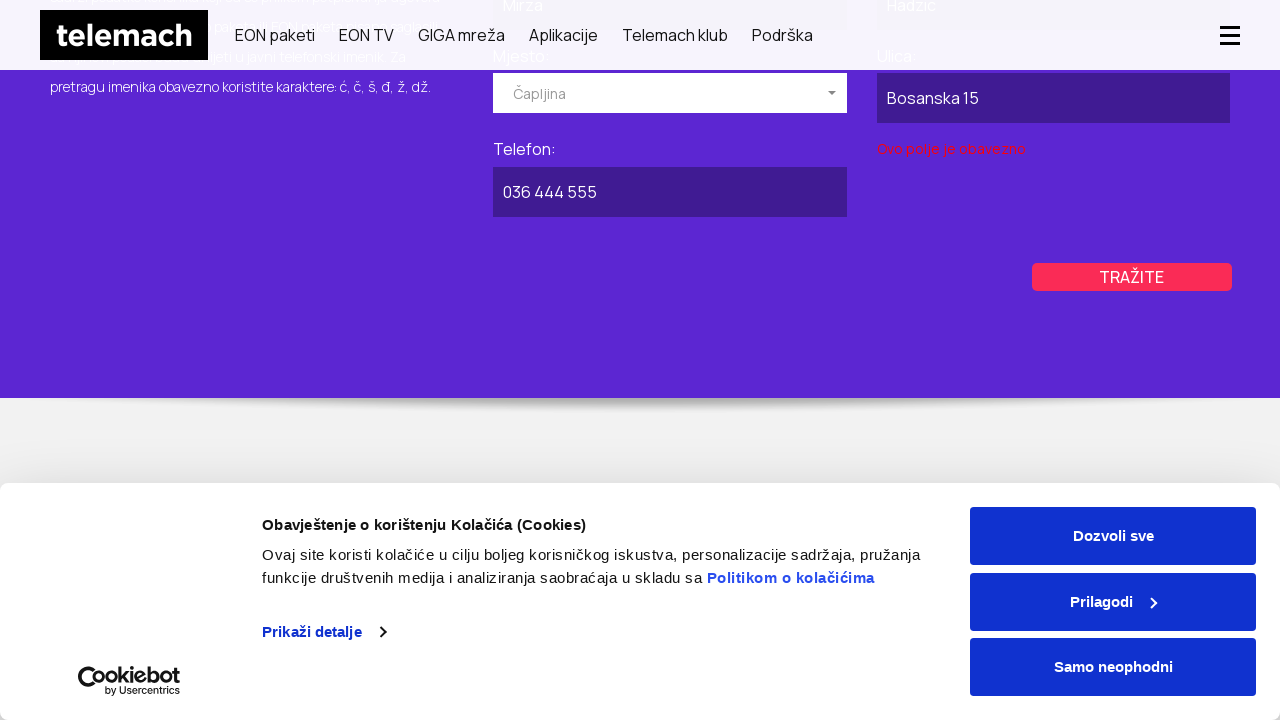

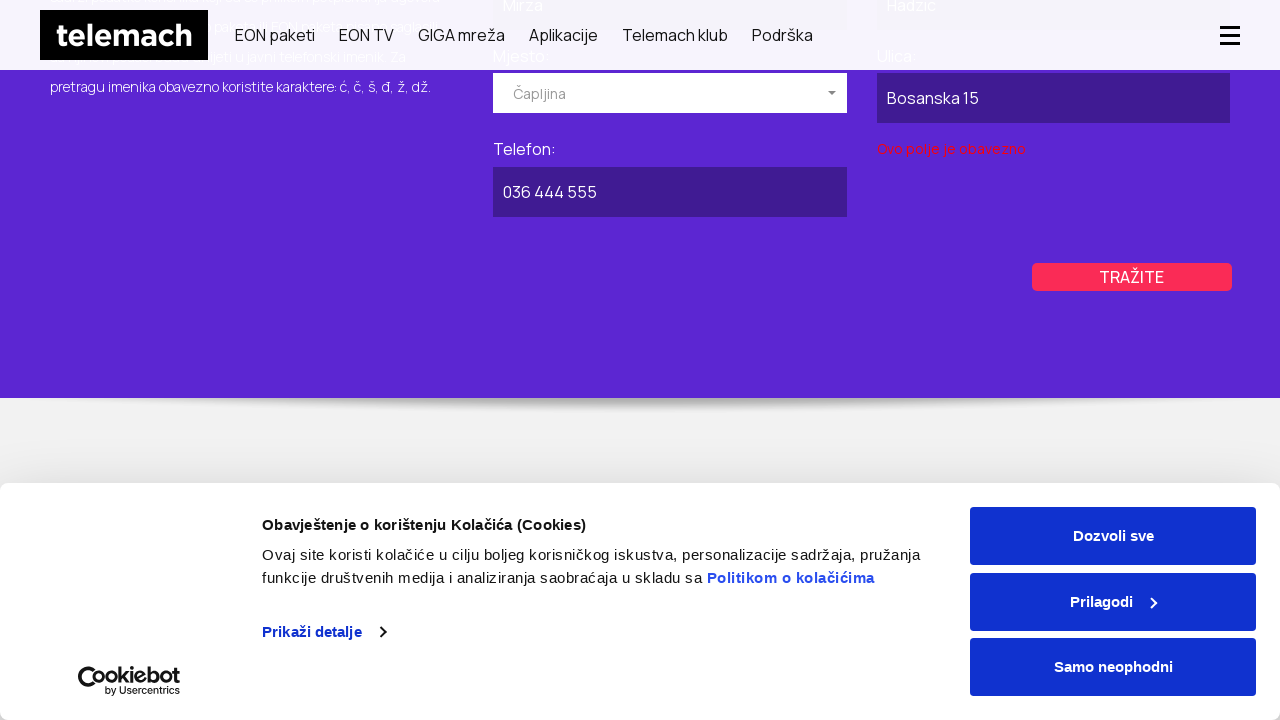